Tests finding an element by class name and fills the username field

Starting URL: https://the-internet.herokuapp.com/login

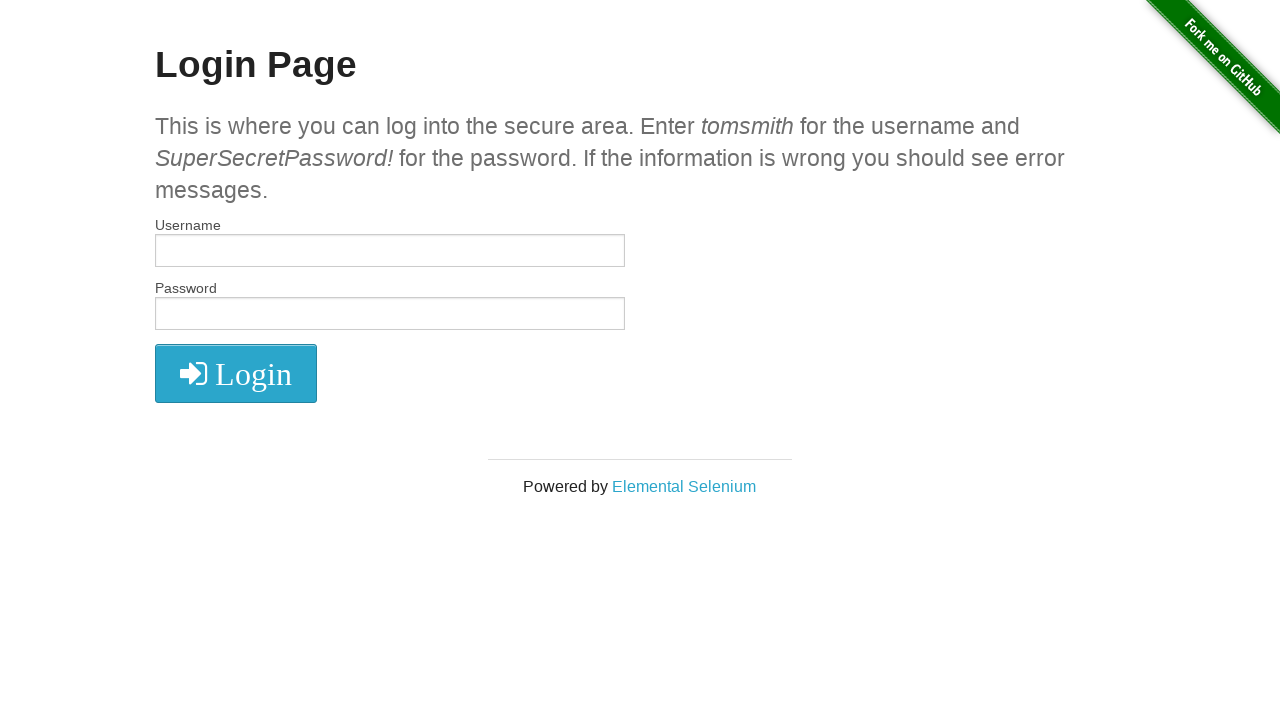

Filled username field with 'ismail' using class selector on .large-6.small-12.columns input
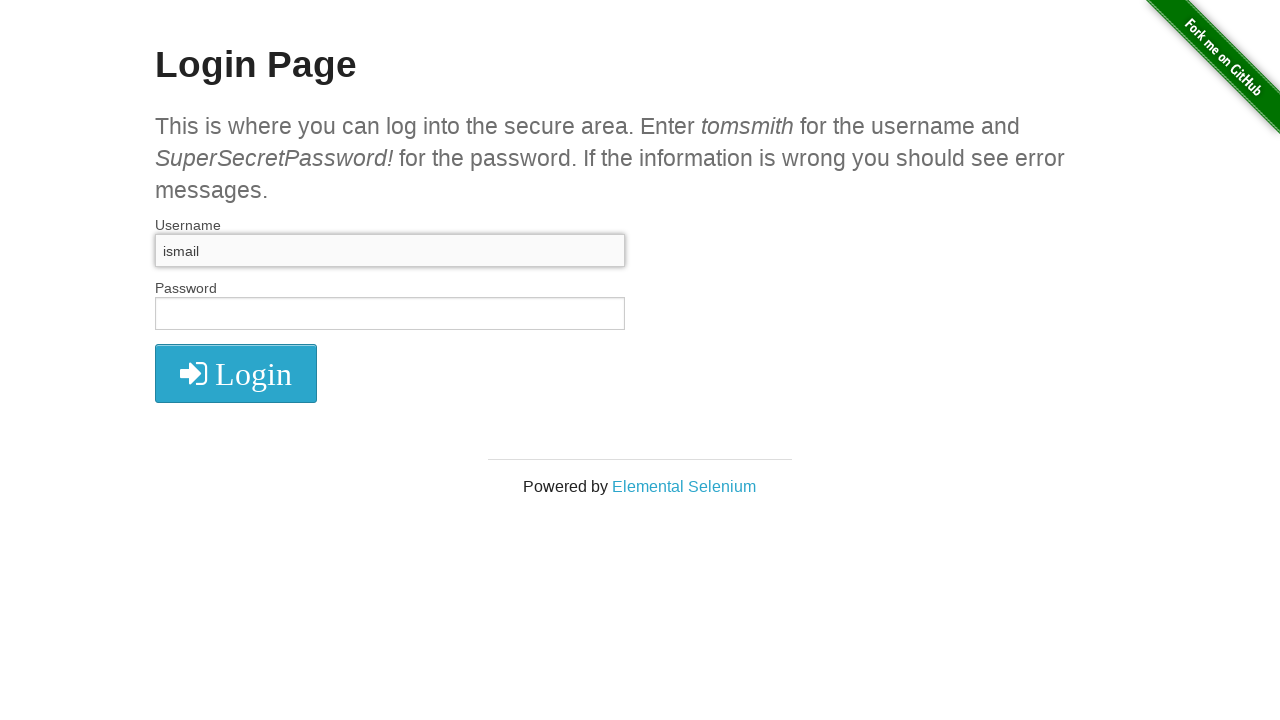

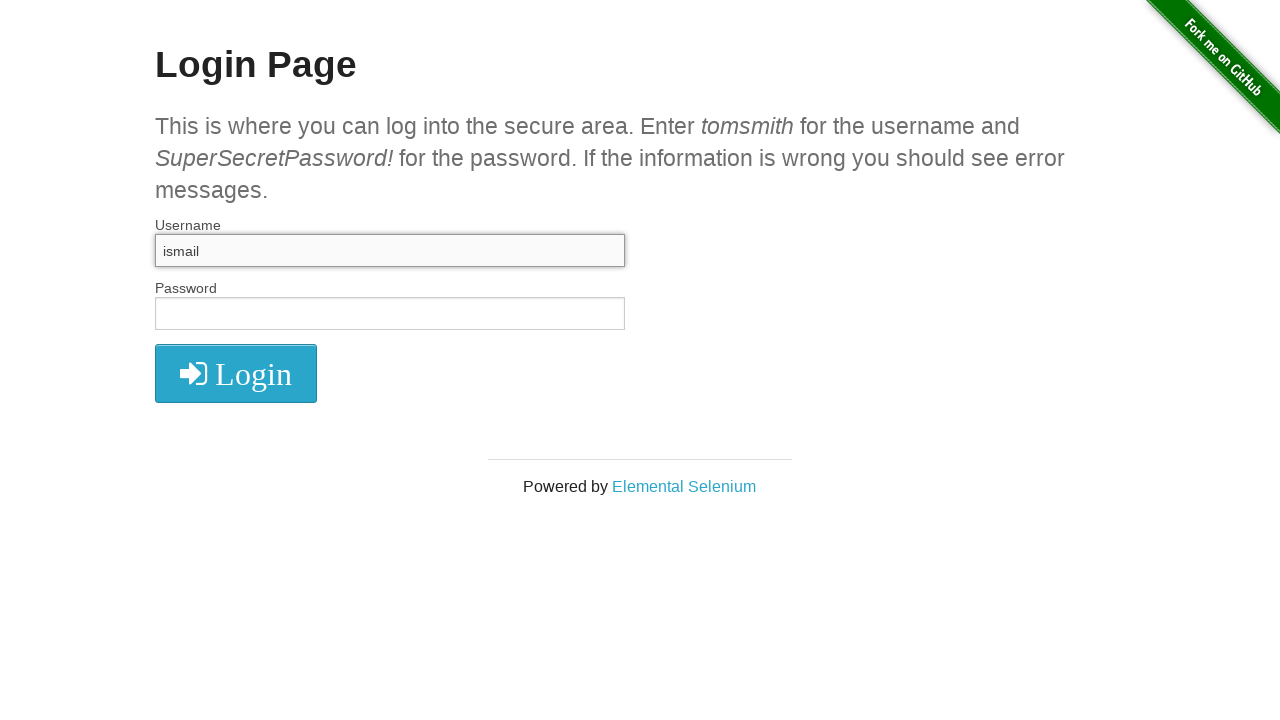